Tests the radio button functionality on demoqa.com by clicking the "Yes" radio button and verifying it becomes checked.

Starting URL: https://demoqa.com/radio-button

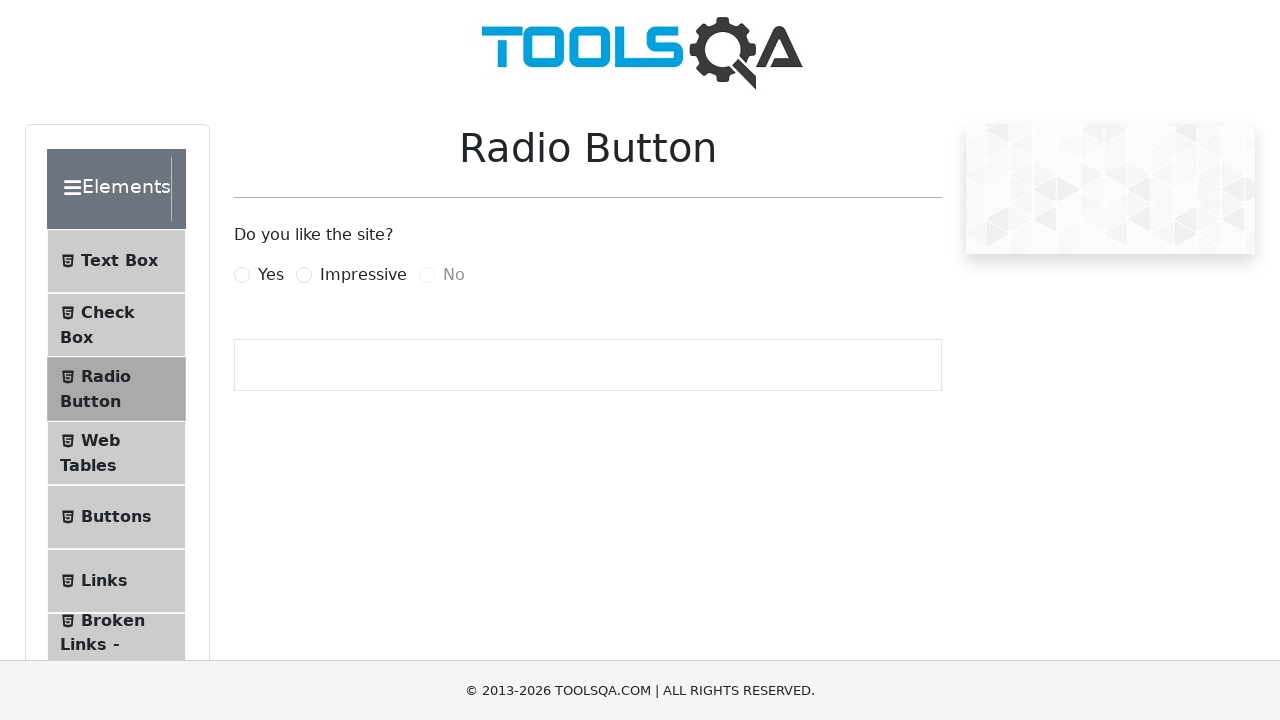

Waited for page to fully load (networkidle state)
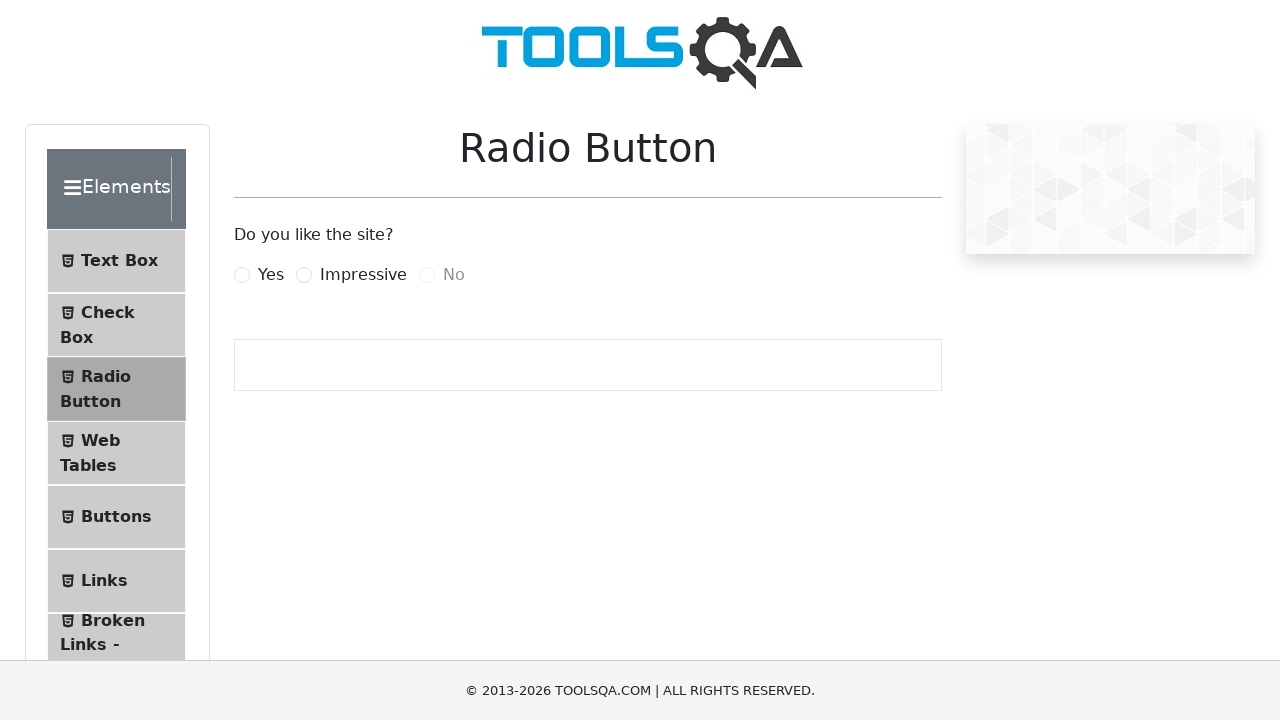

Verified we're on the radio-button page
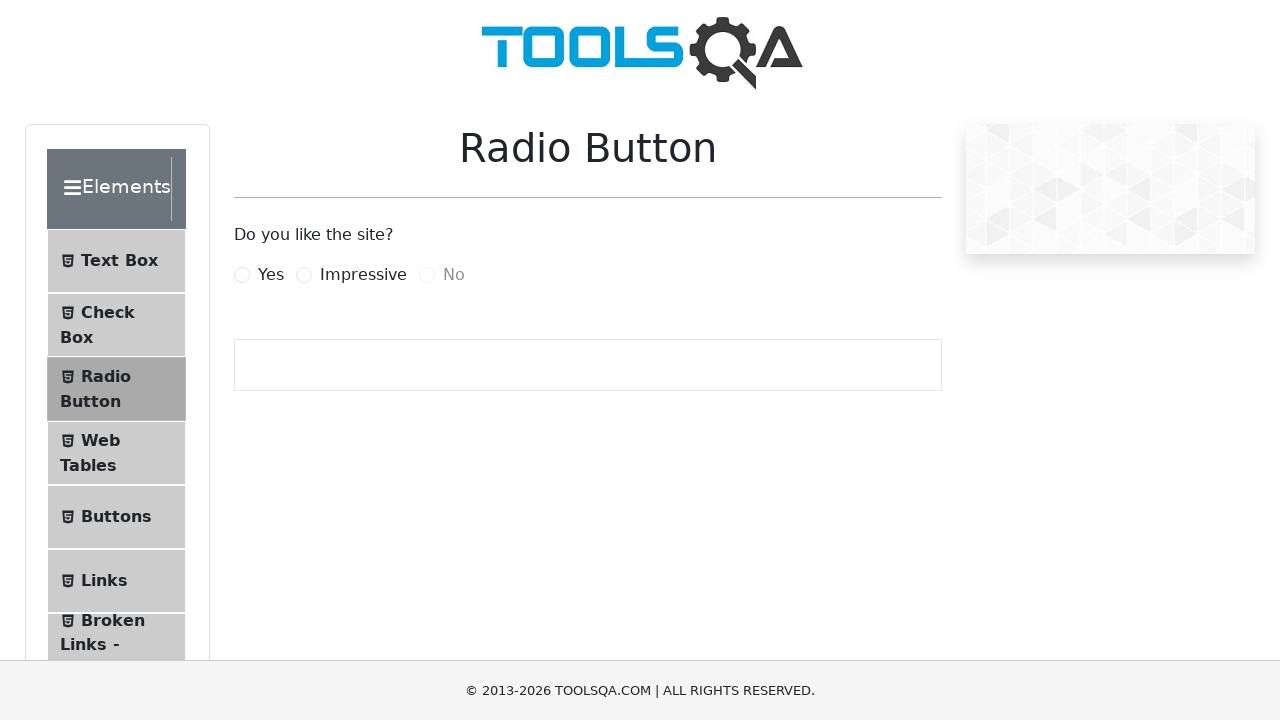

Yes radio button label became visible
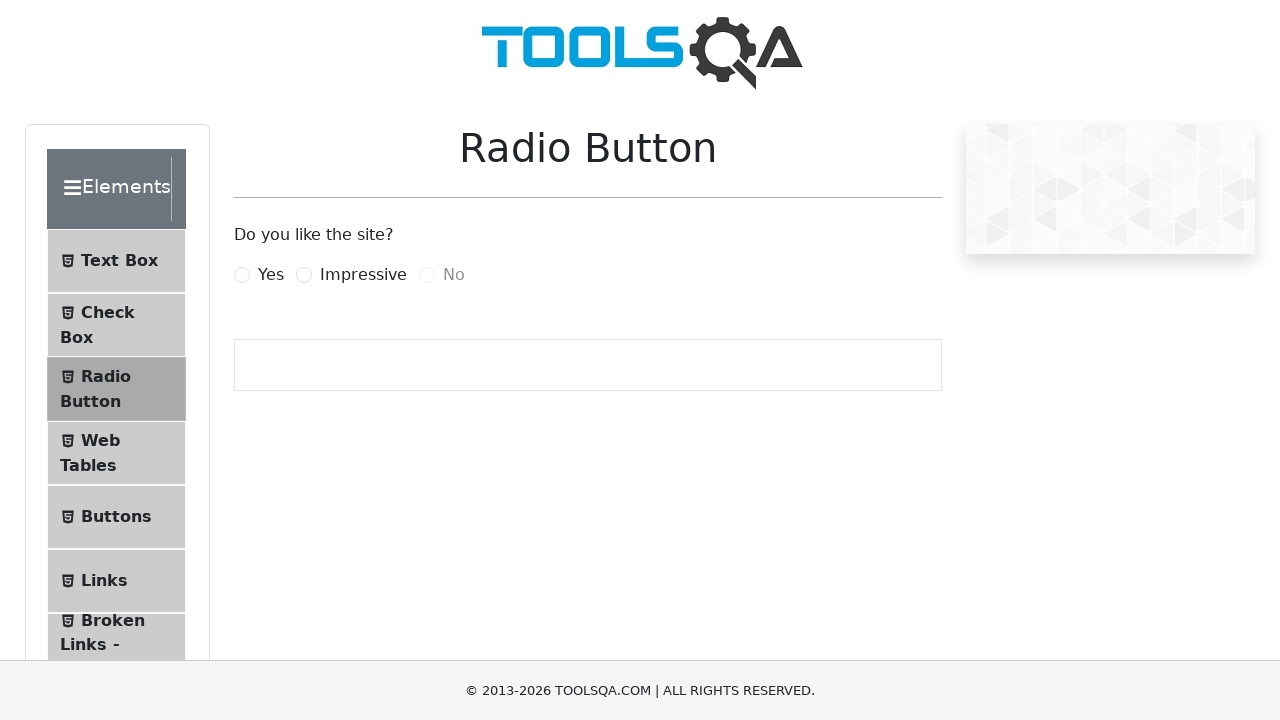

Clicked the Yes radio button at (271, 275) on label:has-text("Yes")
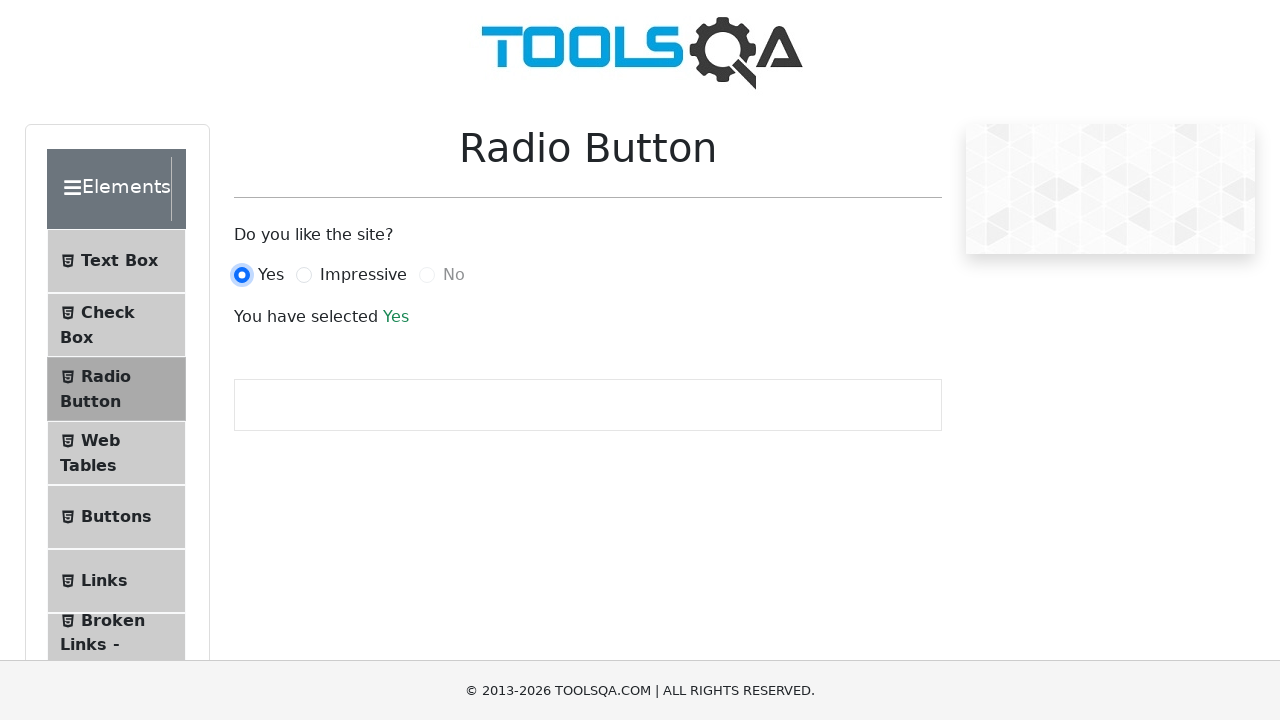

Verified that Yes radio button is checked
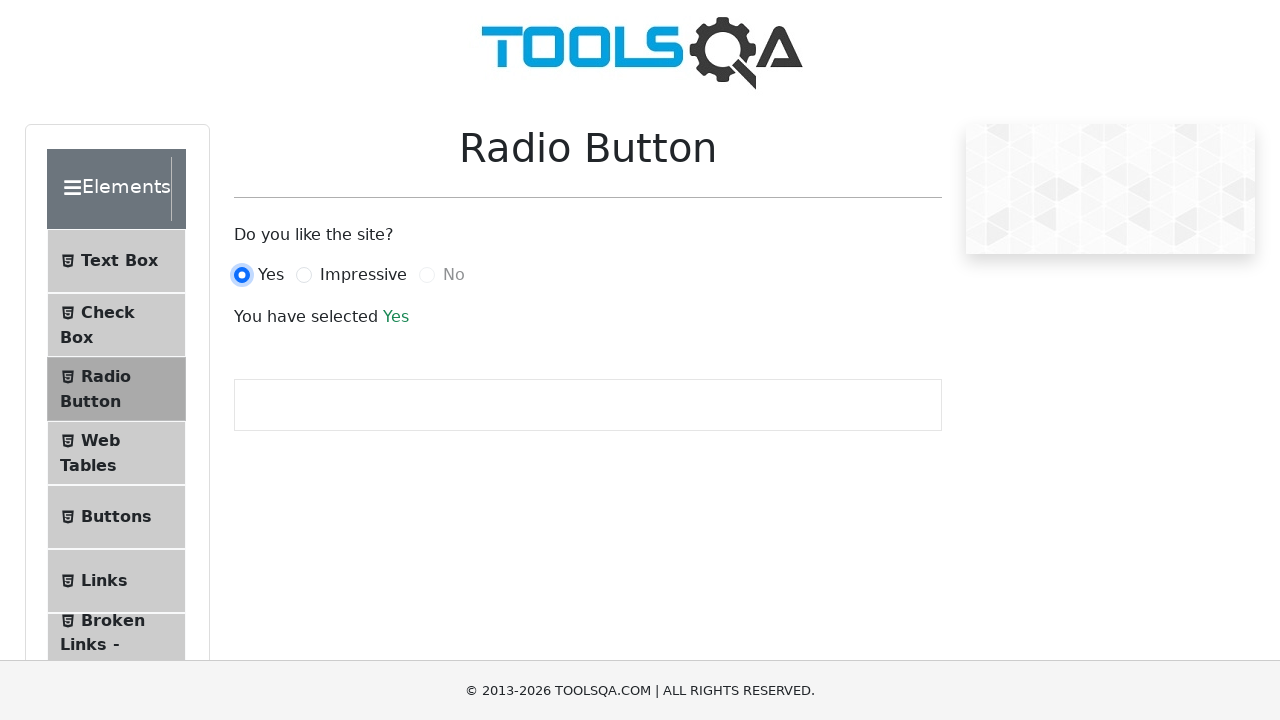

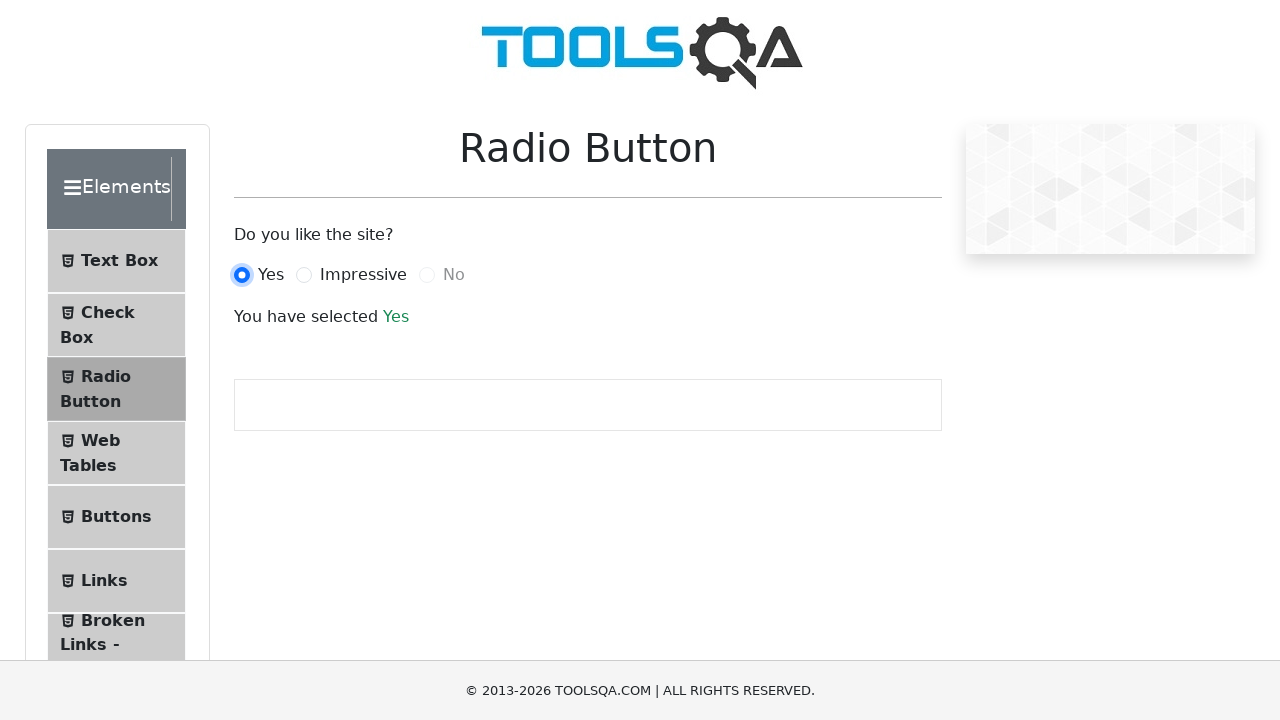